Tests iframe handling by navigating to a frames demo page, switching to an iframe named "frame1", and verifying the heading text within the iframe is accessible.

Starting URL: https://demoqa.com/frames

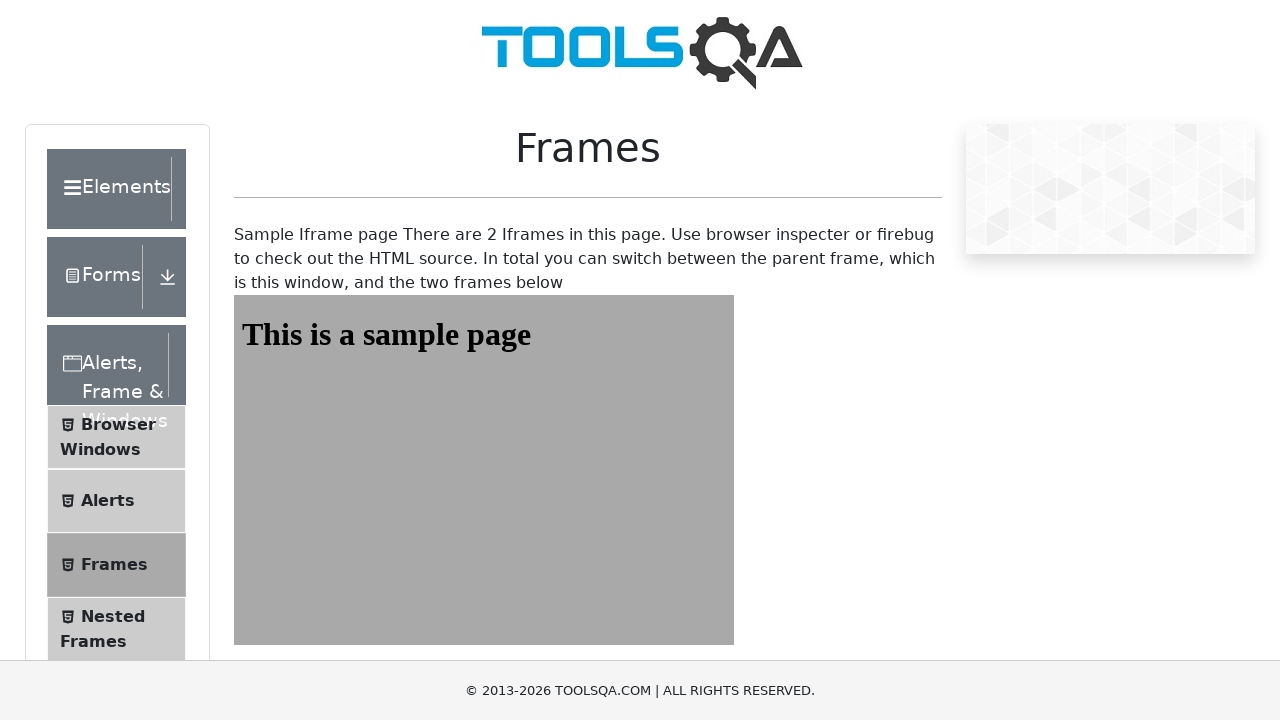

Navigated to frames demo page at https://demoqa.com/frames
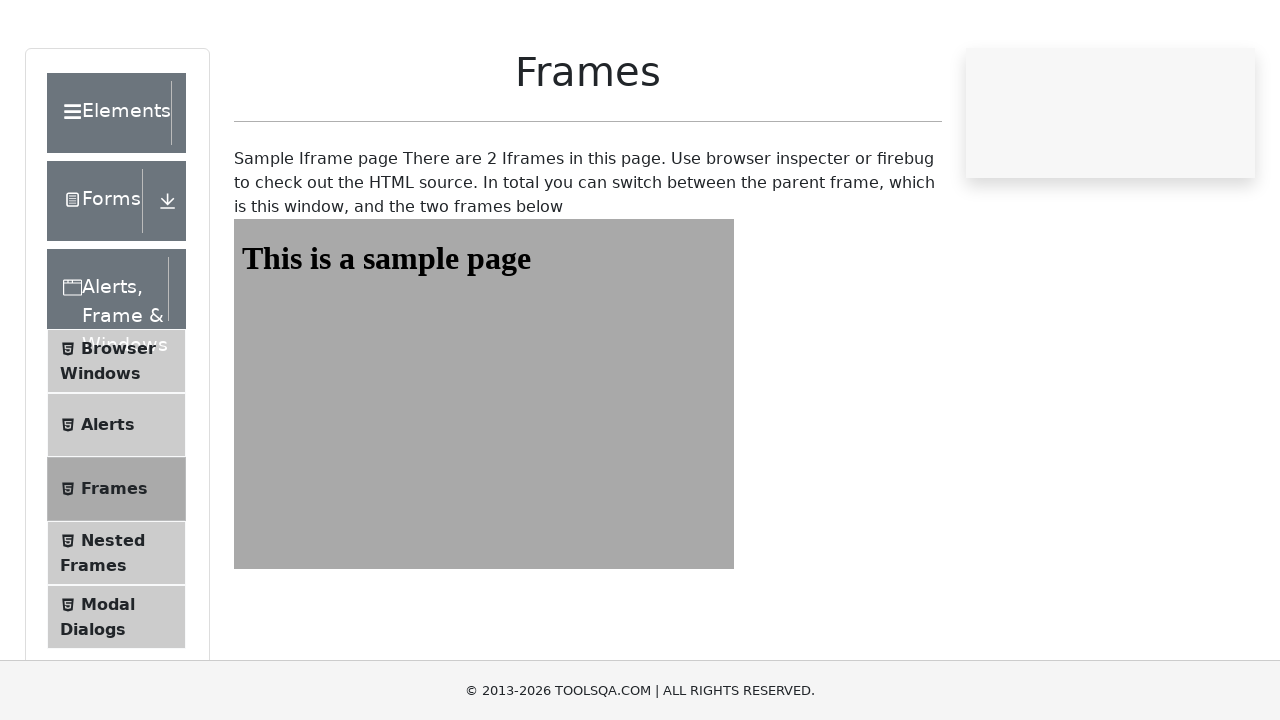

Located iframe with id 'frame1'
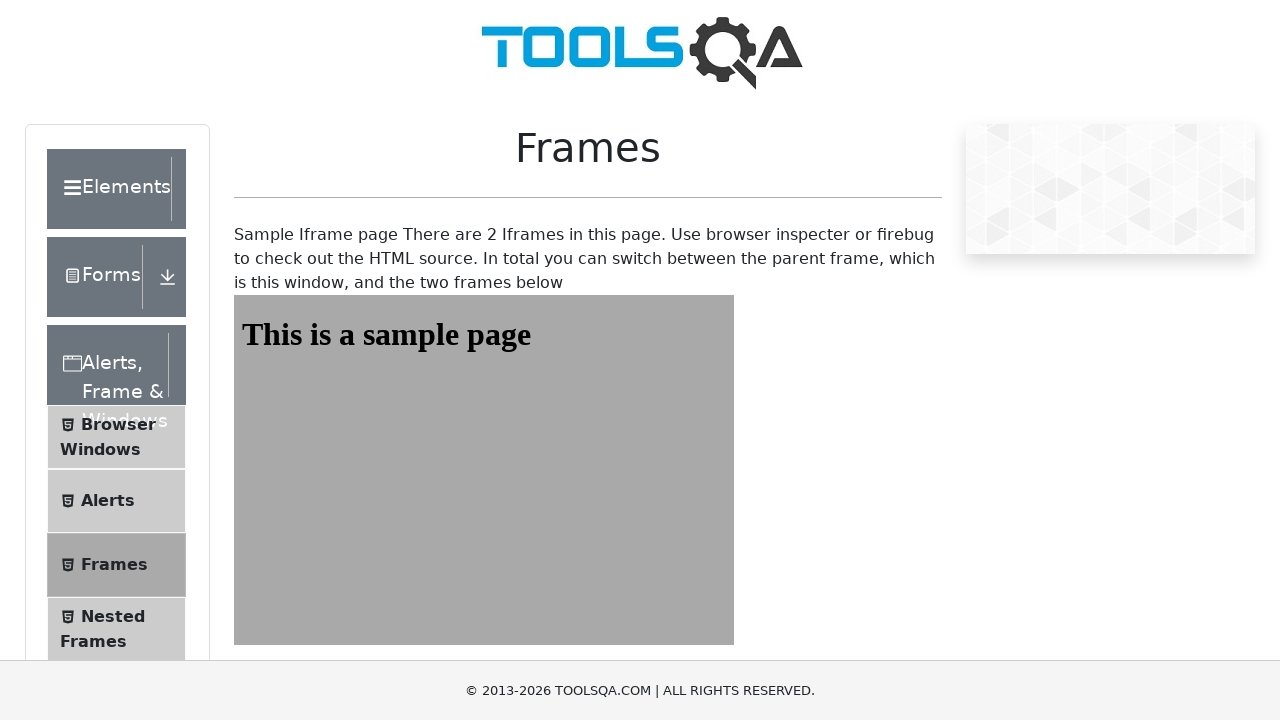

Located heading element with id 'sampleHeading' inside the iframe
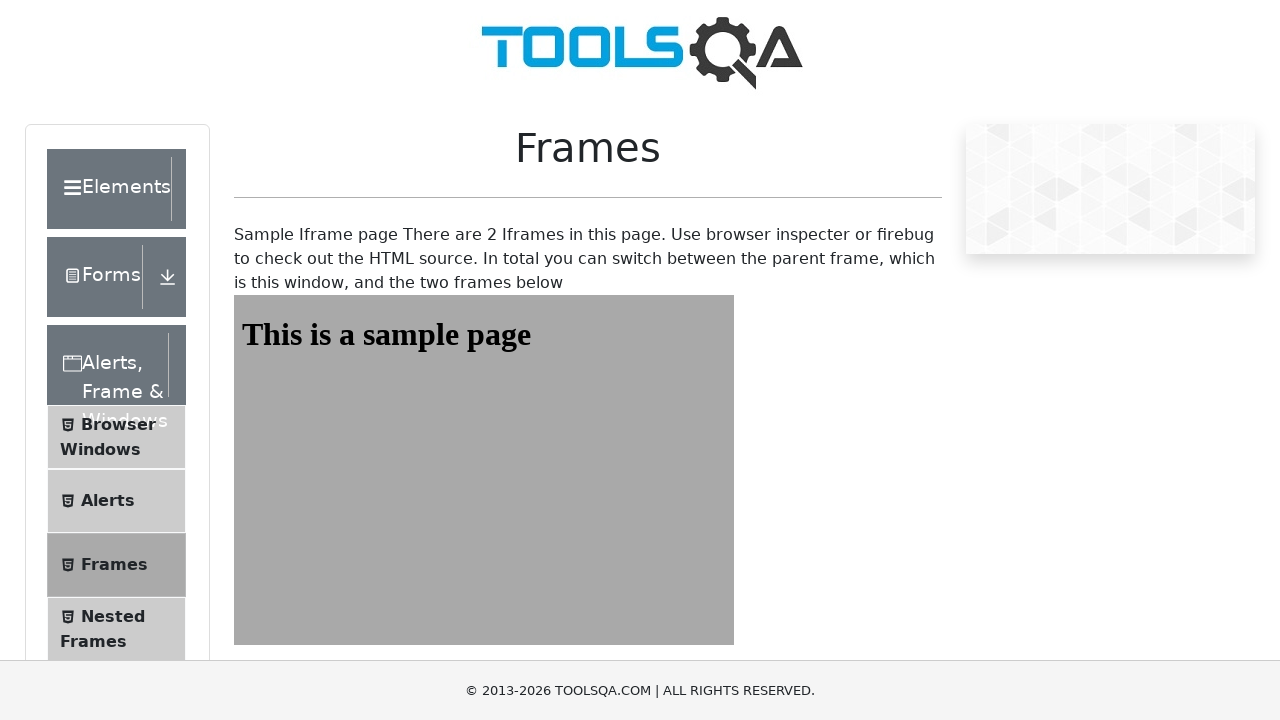

Heading element is now visible and ready
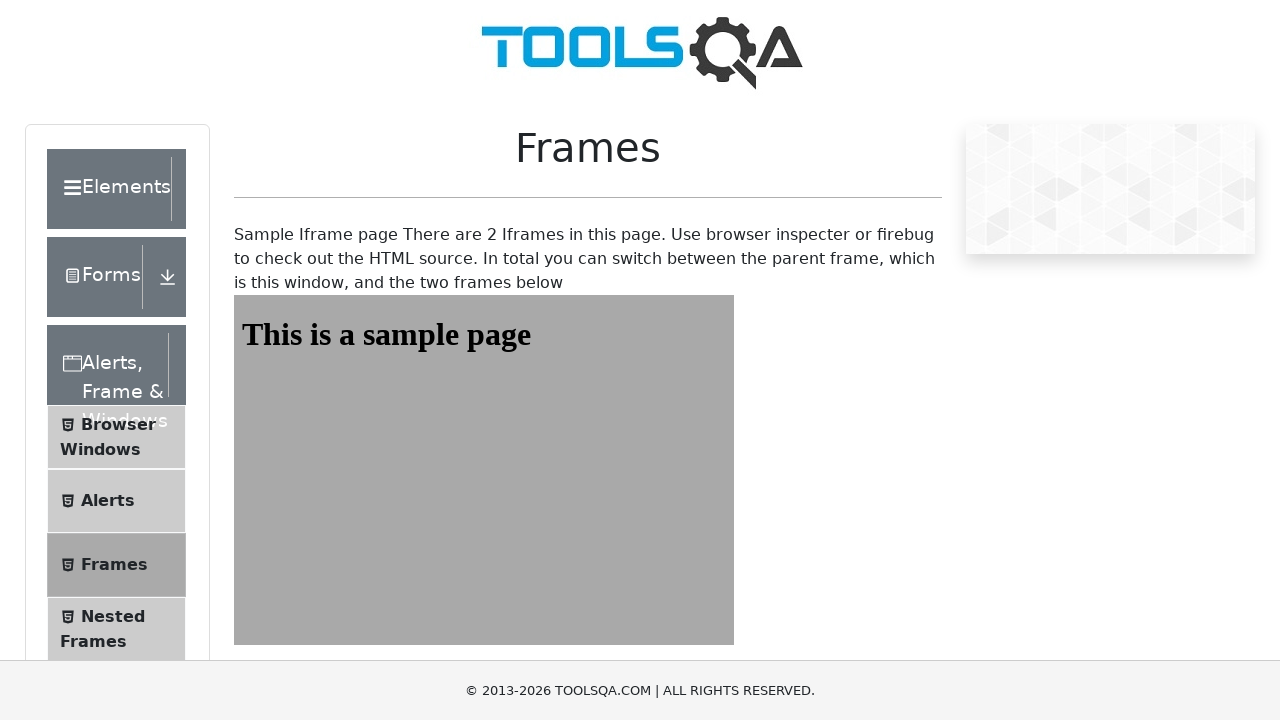

Retrieved heading text content from iframe: 'This is a sample page'
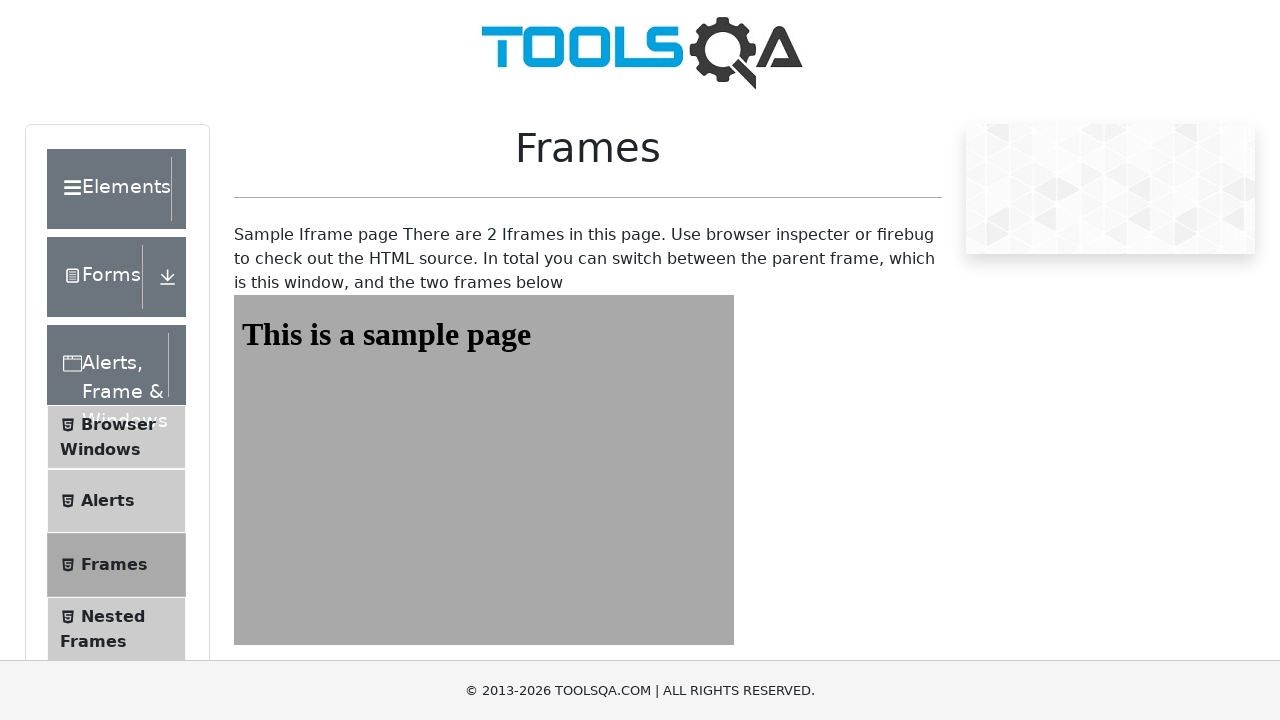

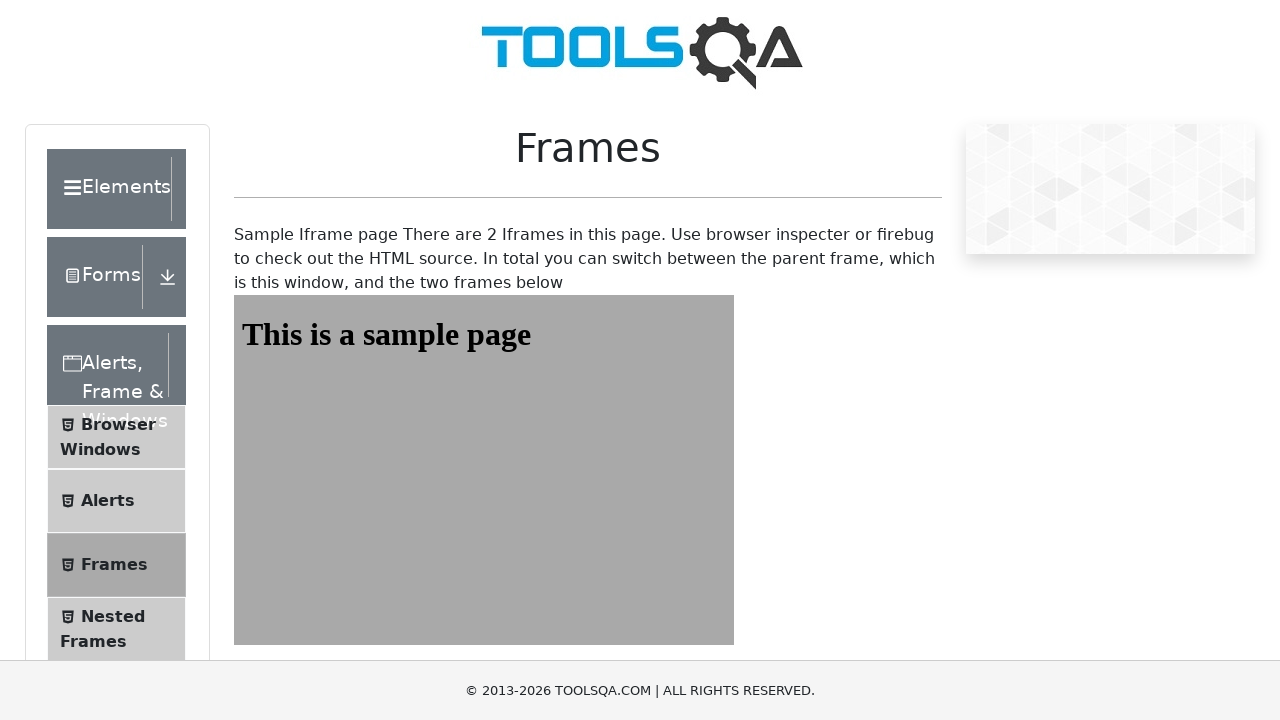